Tests dynamic content generation by clicking a generate button and waiting for a specific word ("release") to appear in the content area.

Starting URL: https://training-support.net/webelements/dynamic-content

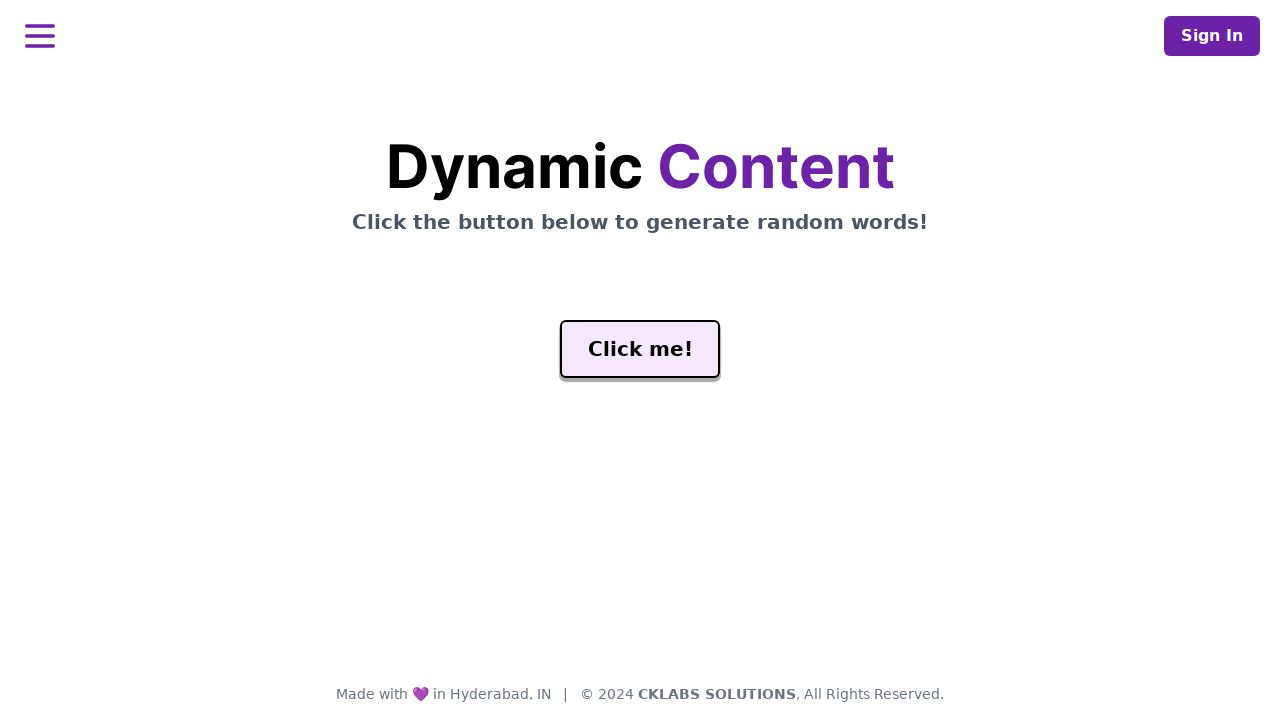

Clicked the generate button to trigger dynamic content at (640, 349) on #genButton
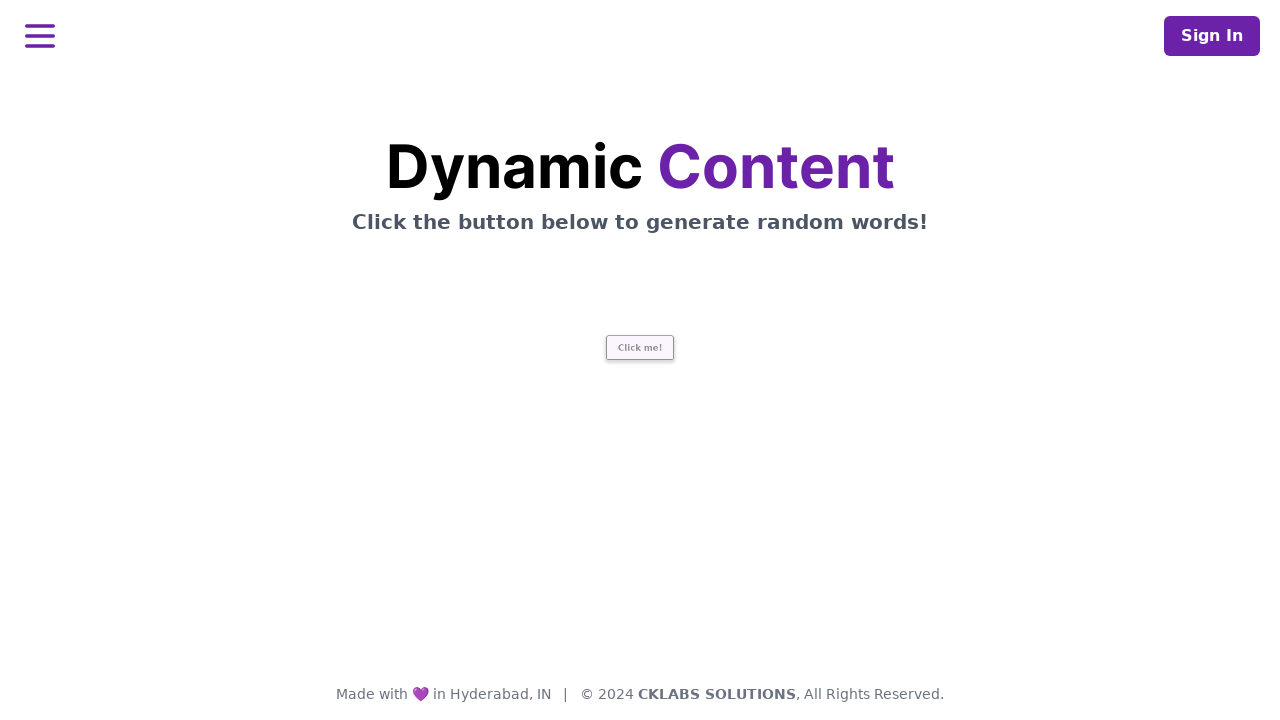

Waited for 'release' word to appear in content area
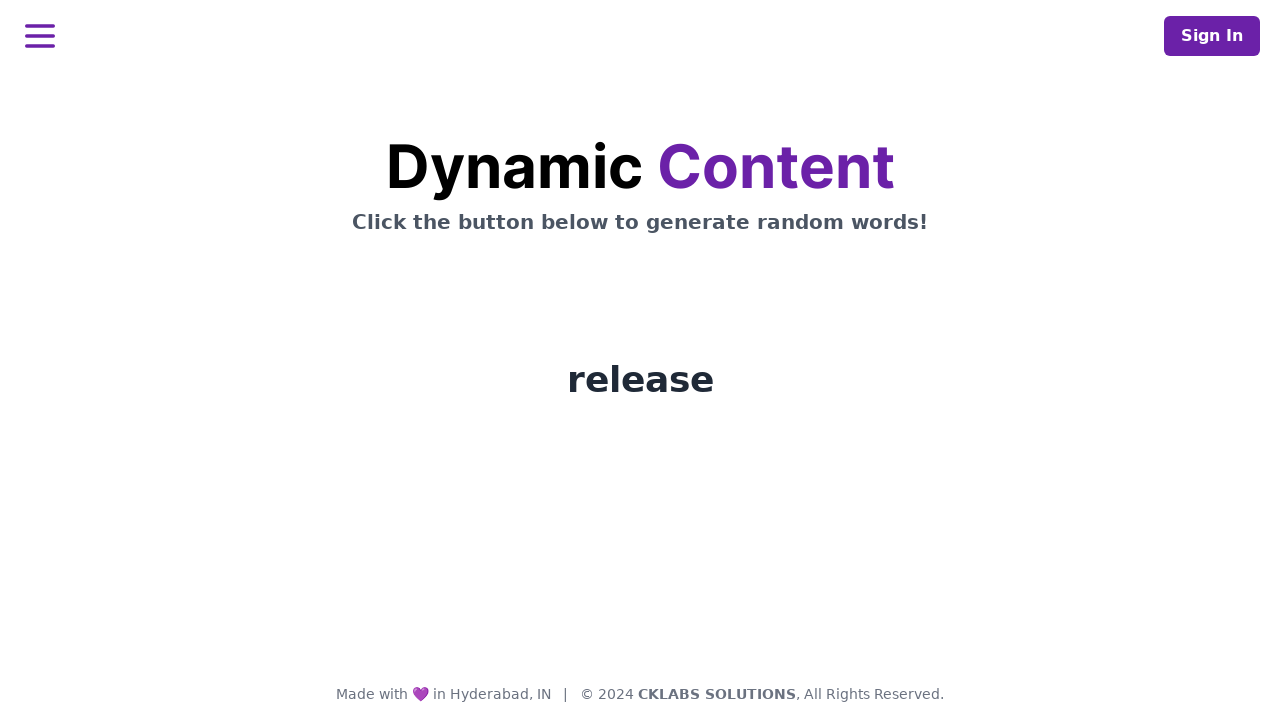

Verified word element is visible and contains expected text
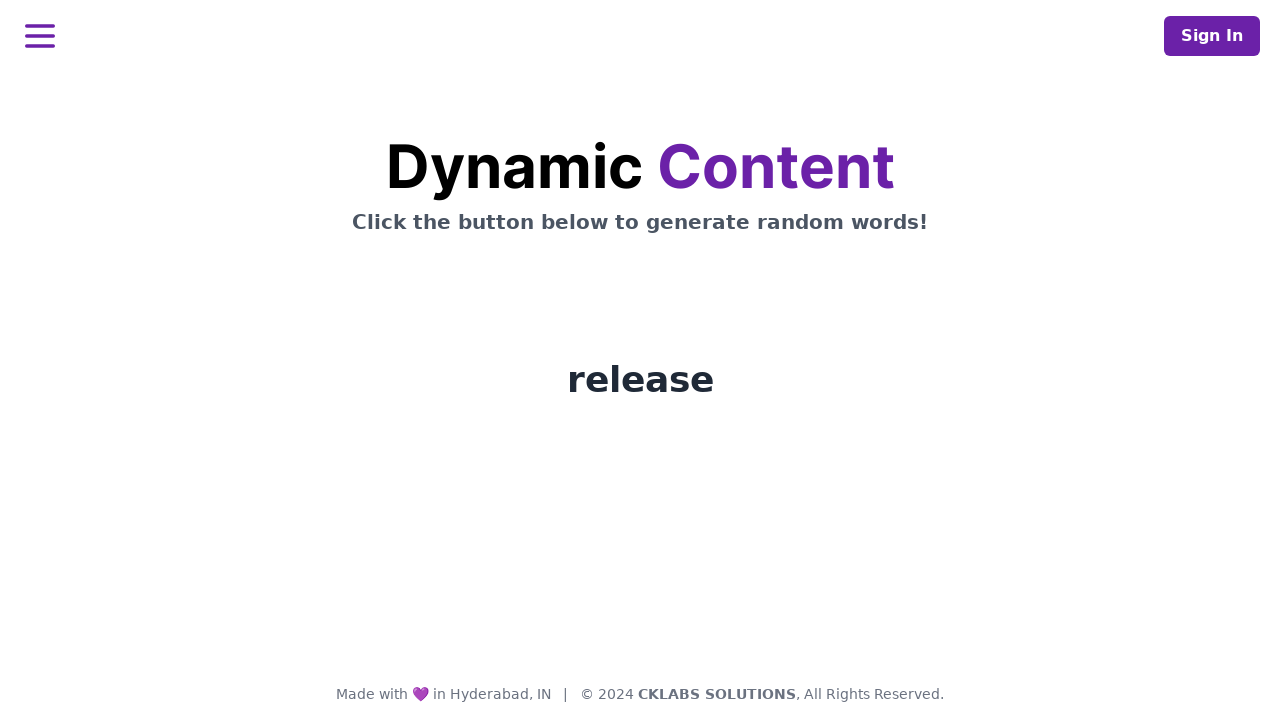

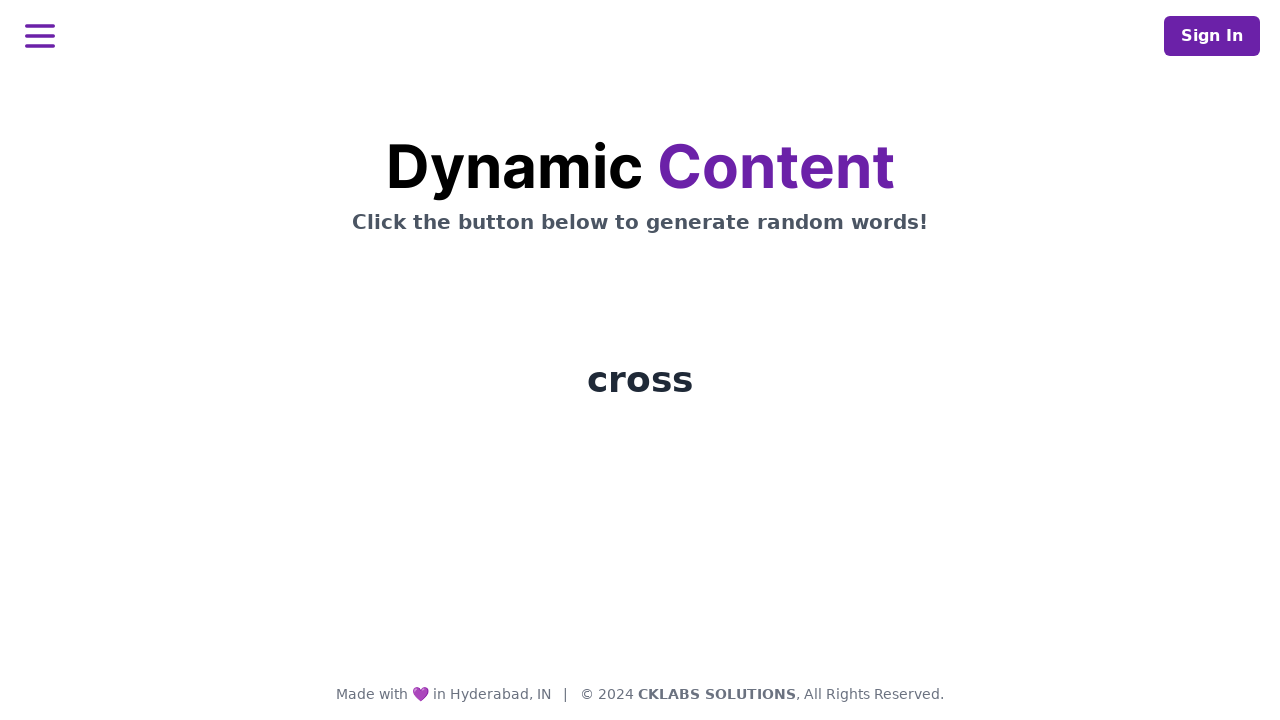